Tests the "Load More" functionality on GlobalGiving search results by repeatedly clicking the load more button to load additional results

Starting URL: https://www.globalgiving.org/search/?size=1200&nextPage=3&sortField=total_raised_usd&loadAllResults=true

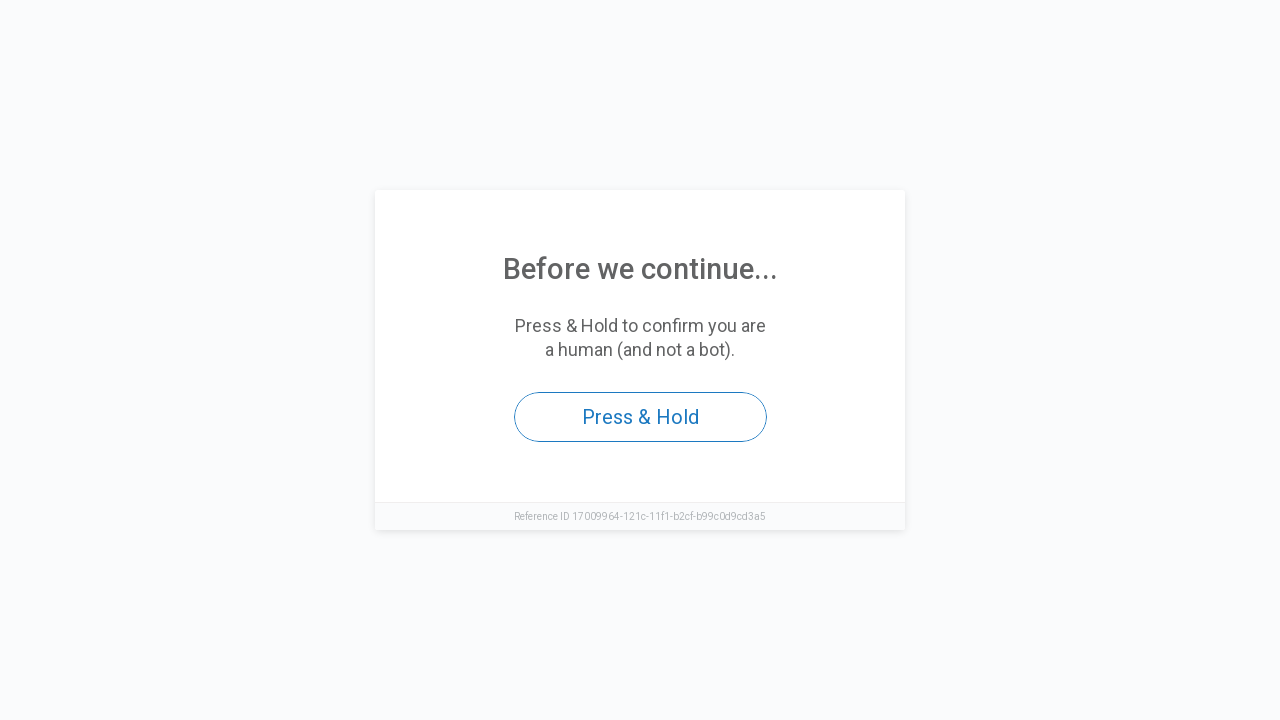

Set viewport size to 4000x1500
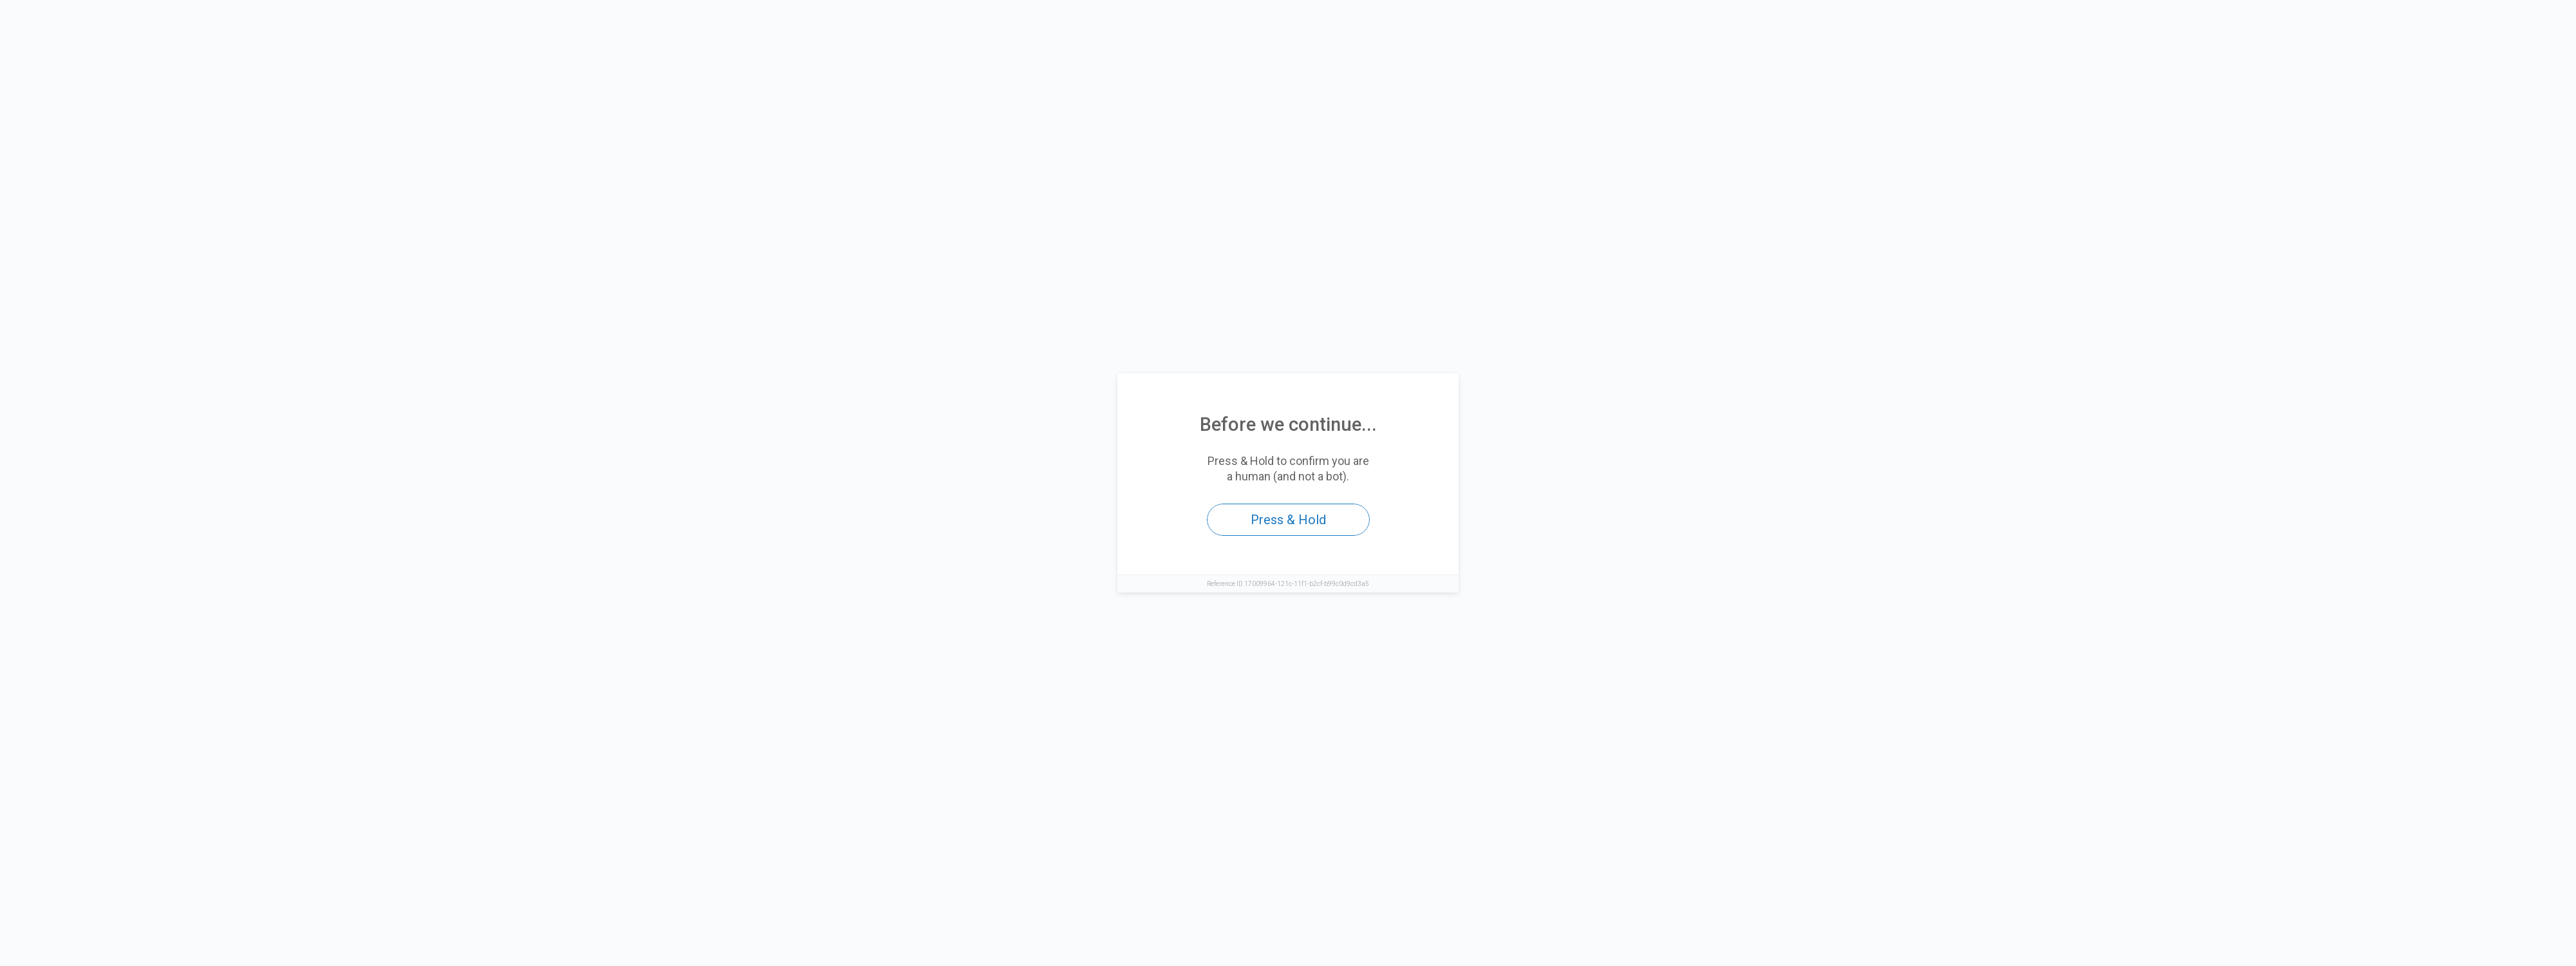

Executed scroll script to reveal load more button (iteration 1)
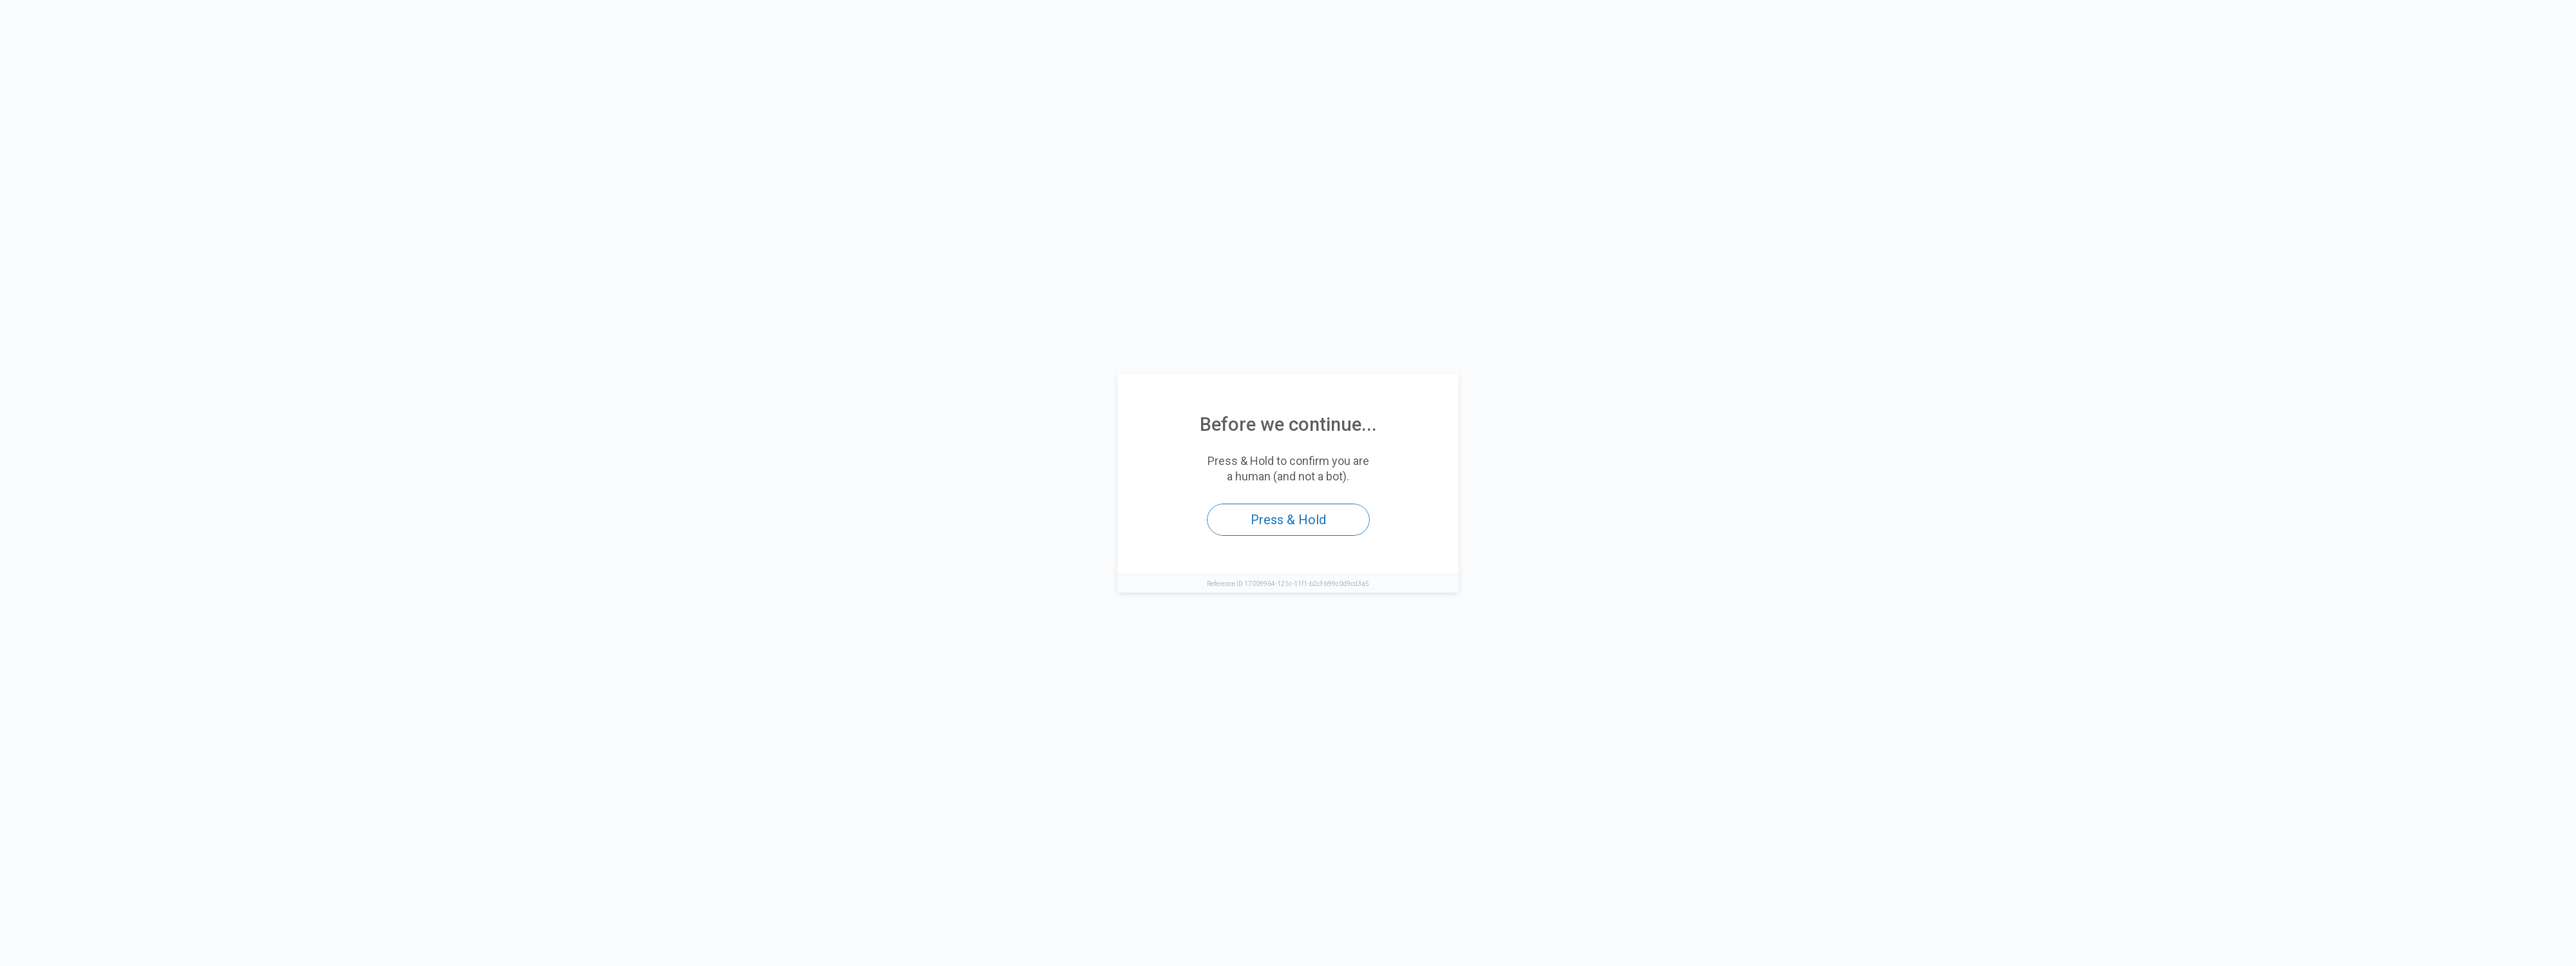

Load more button no longer available, stopping load more attempts
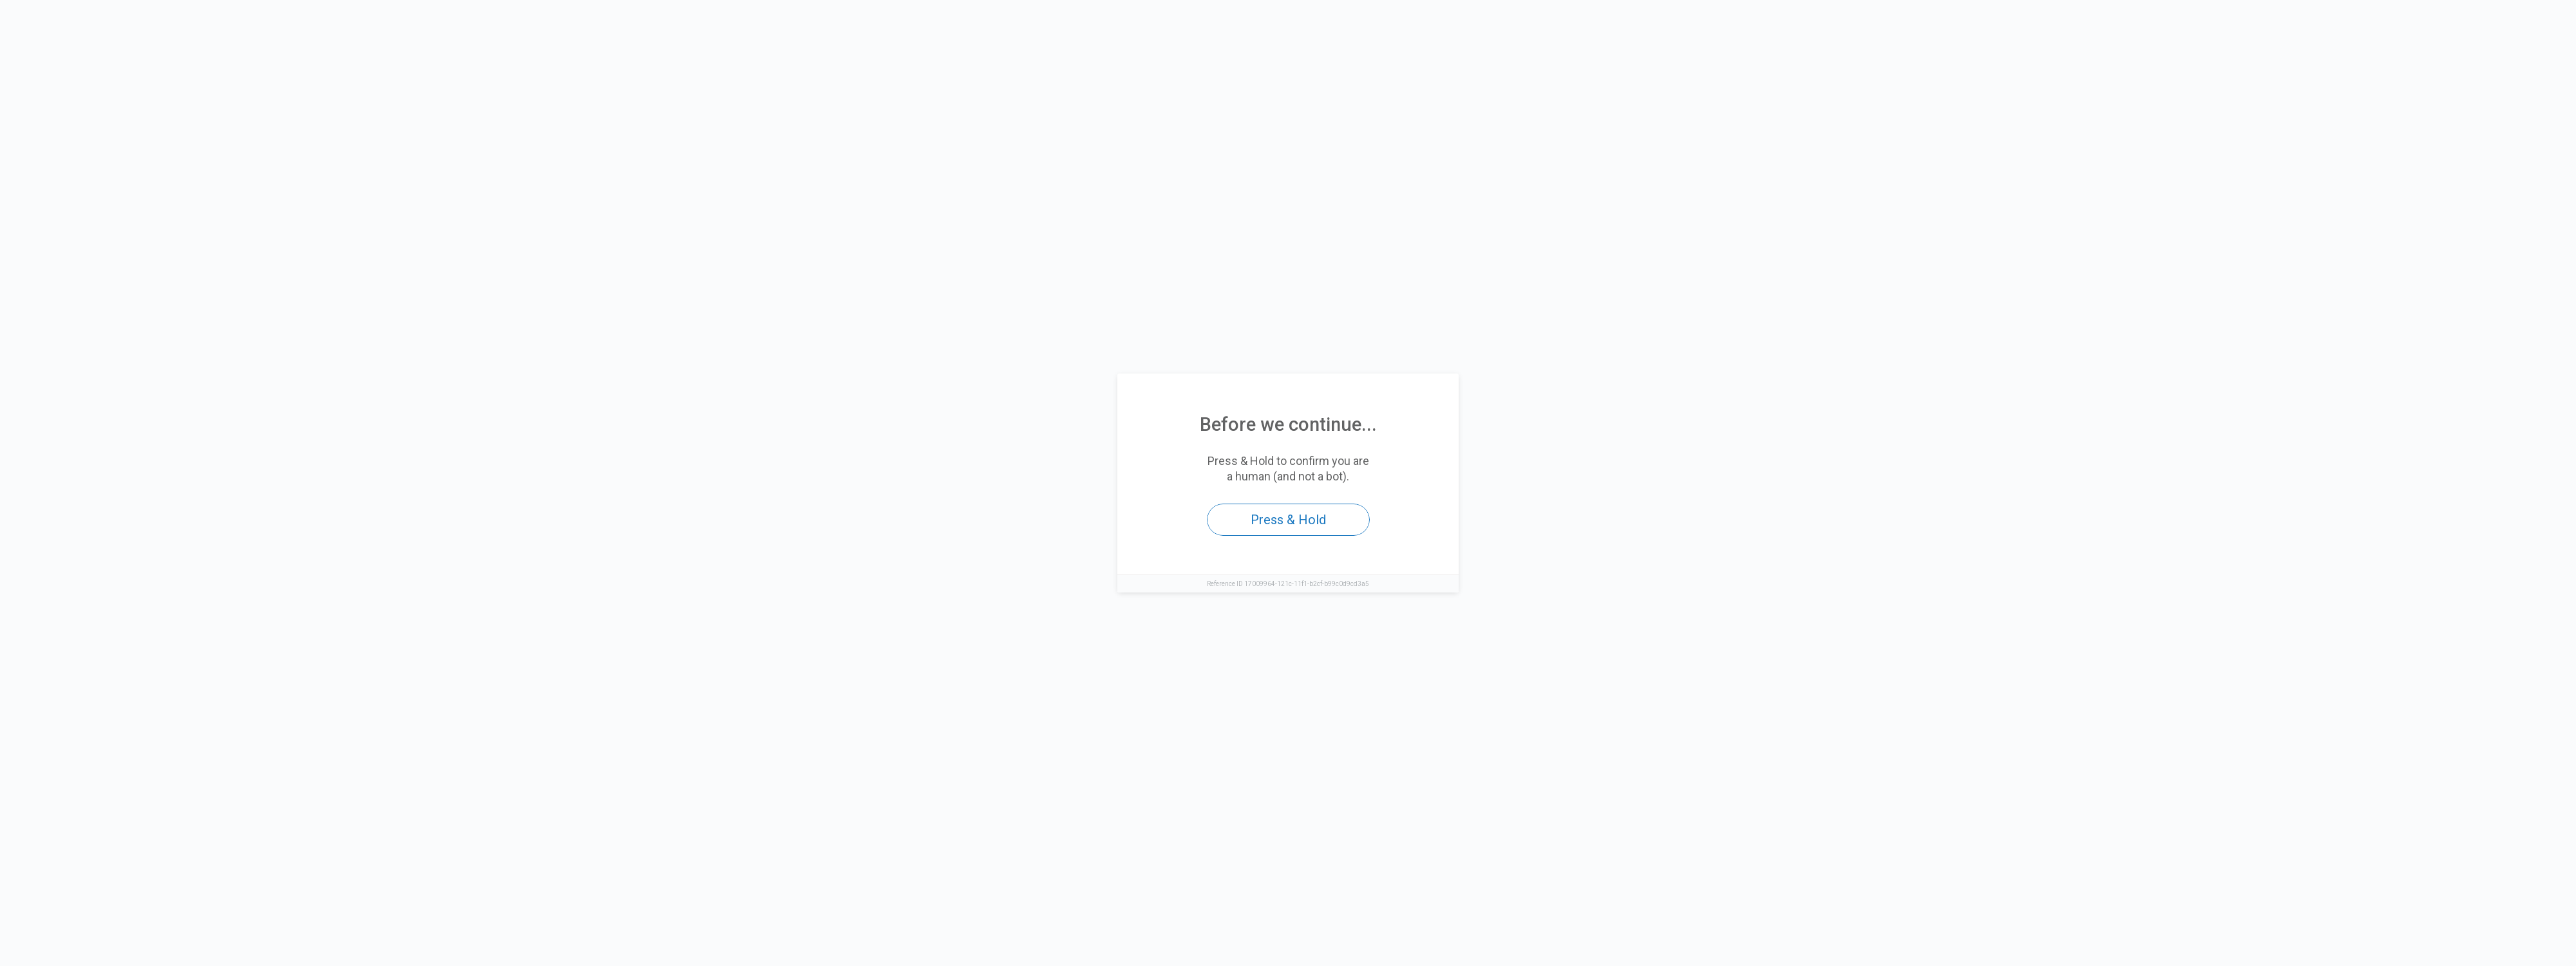

Final wait of 3000ms to ensure all content is loaded
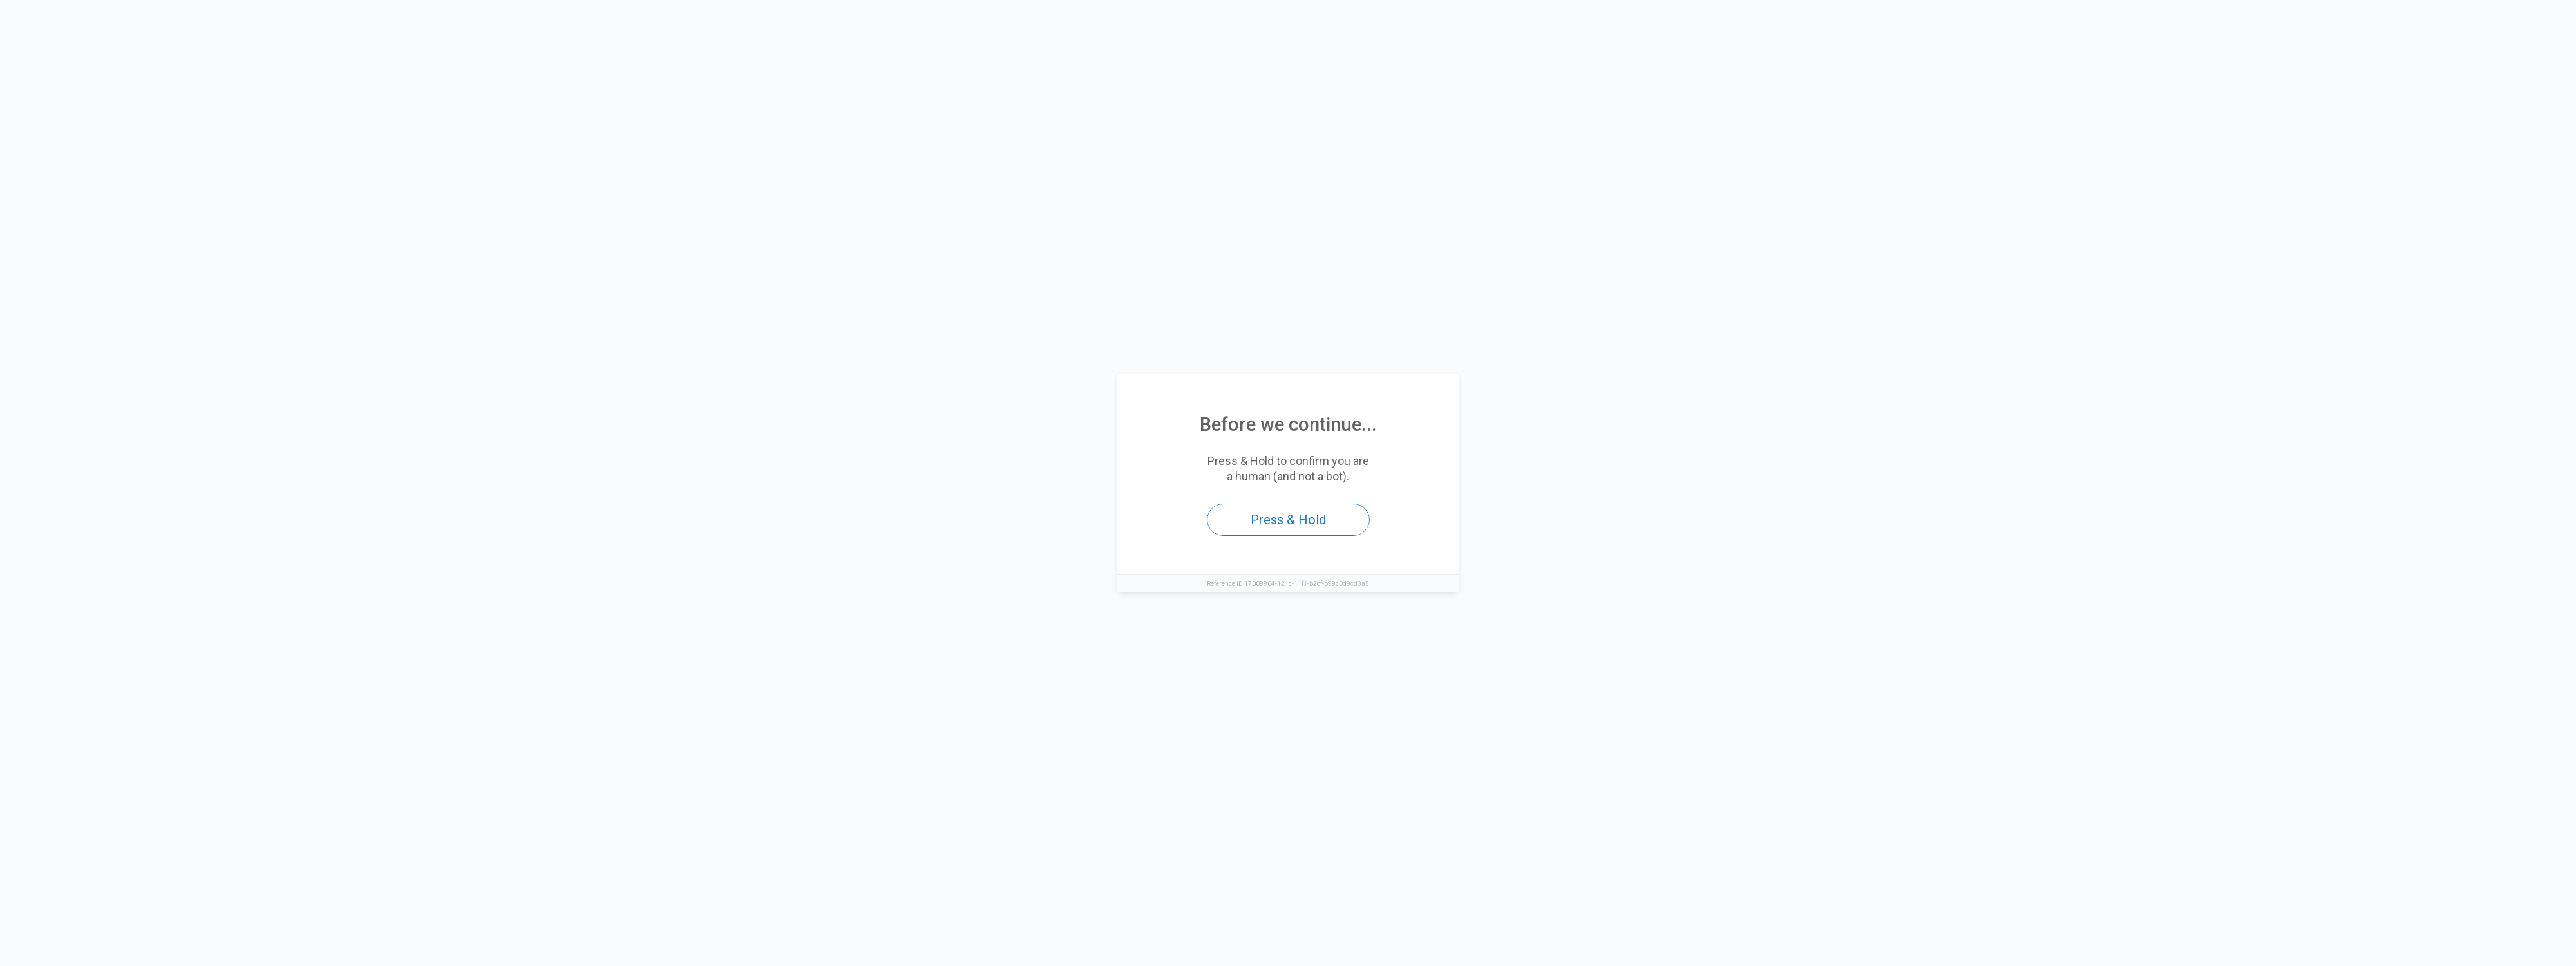

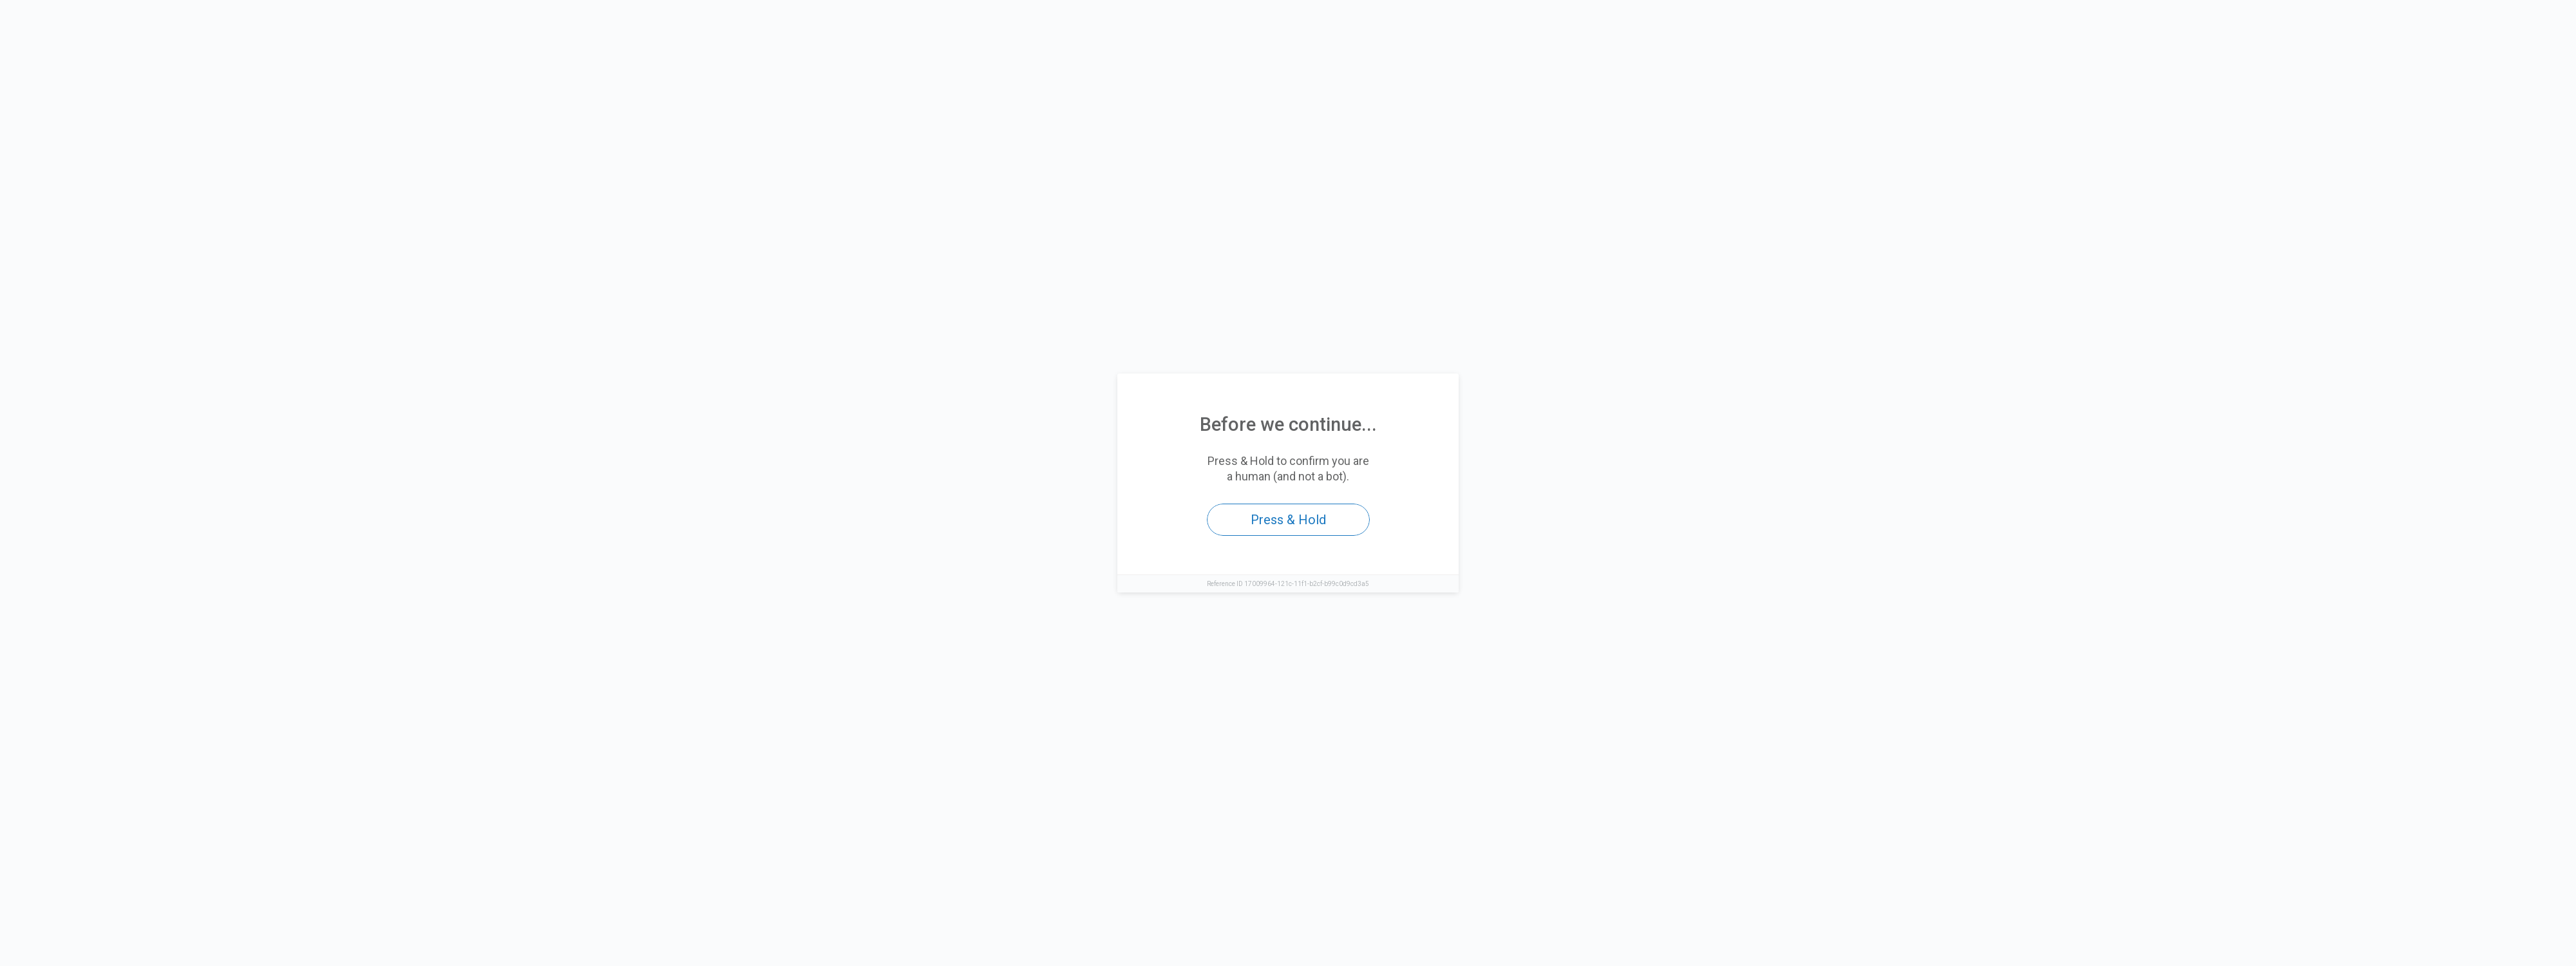